Tests browser navigation commands by clicking on a banner image, then using back, forward, and refresh navigation features

Starting URL: https://demoqa.com/

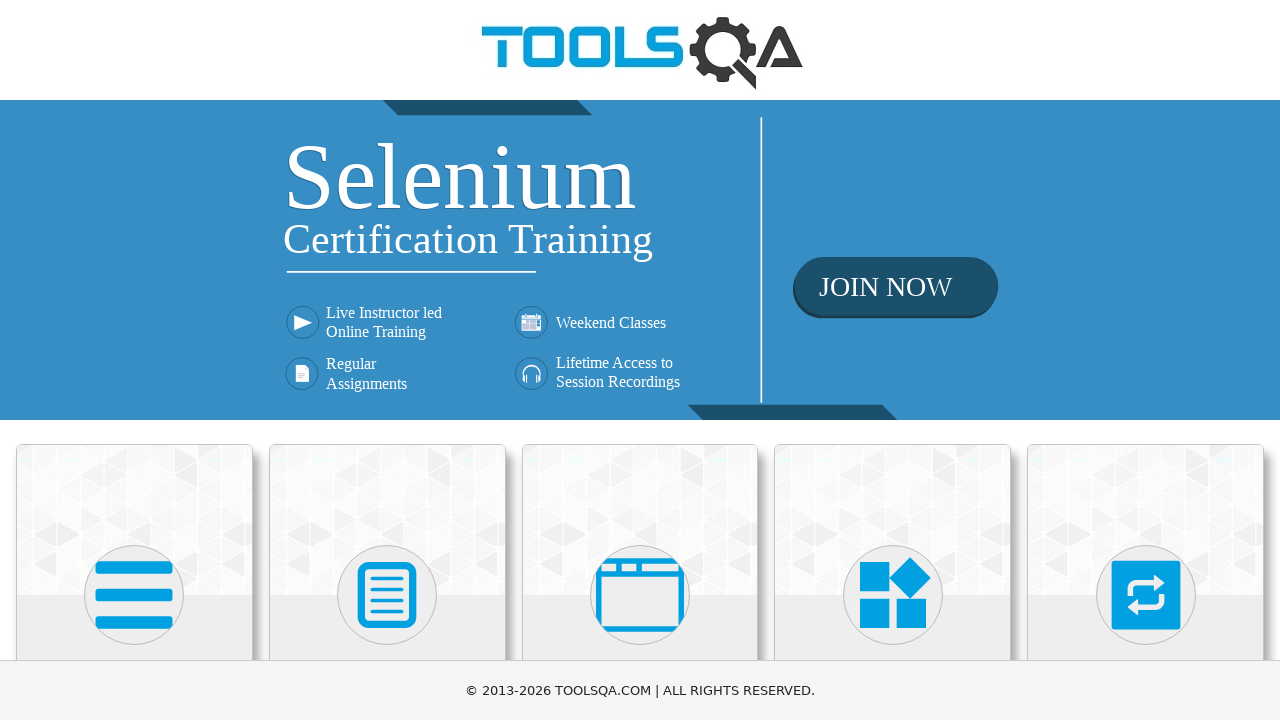

Clicked on banner image at (640, 260) on img.banner-image
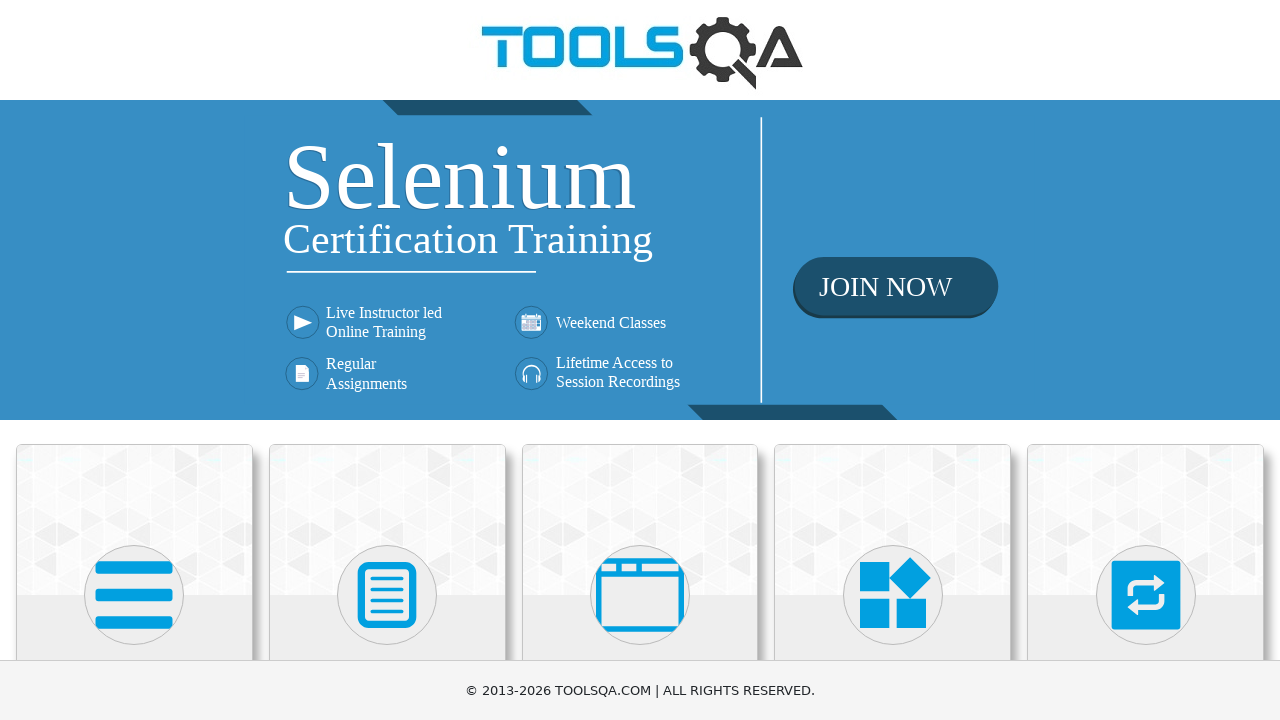

Navigated back to home page
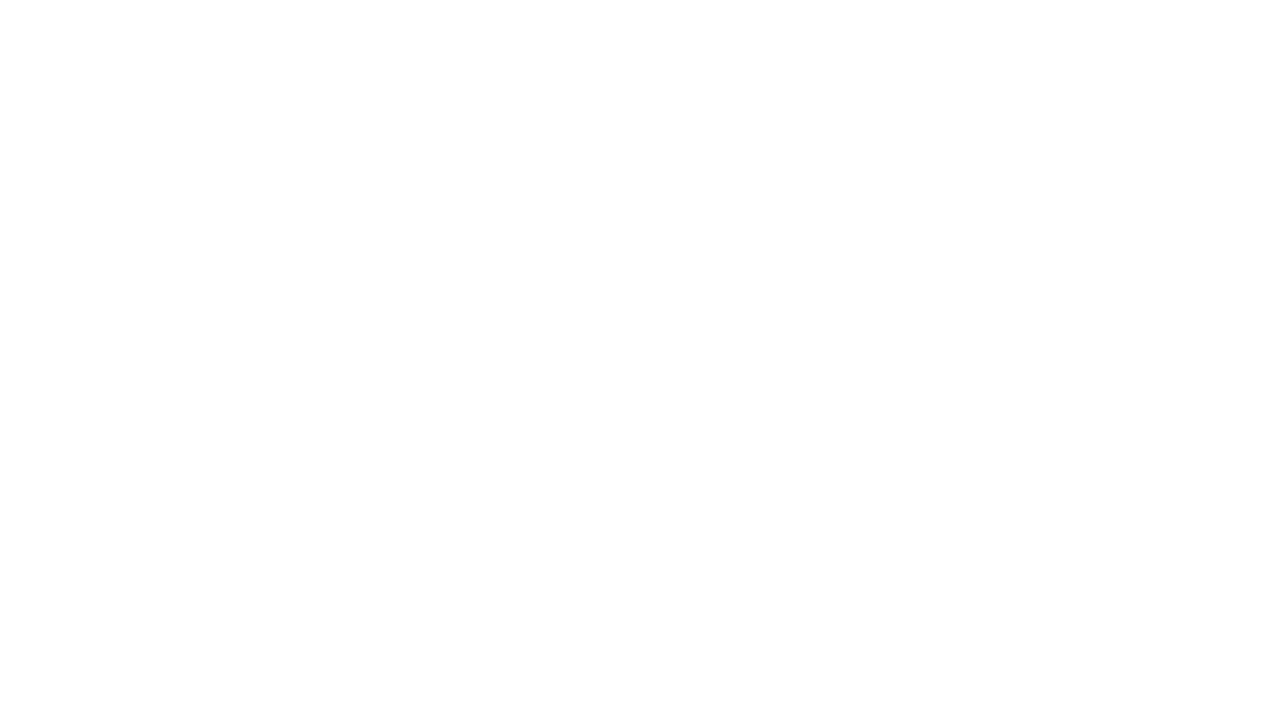

Navigated forward to the previous page
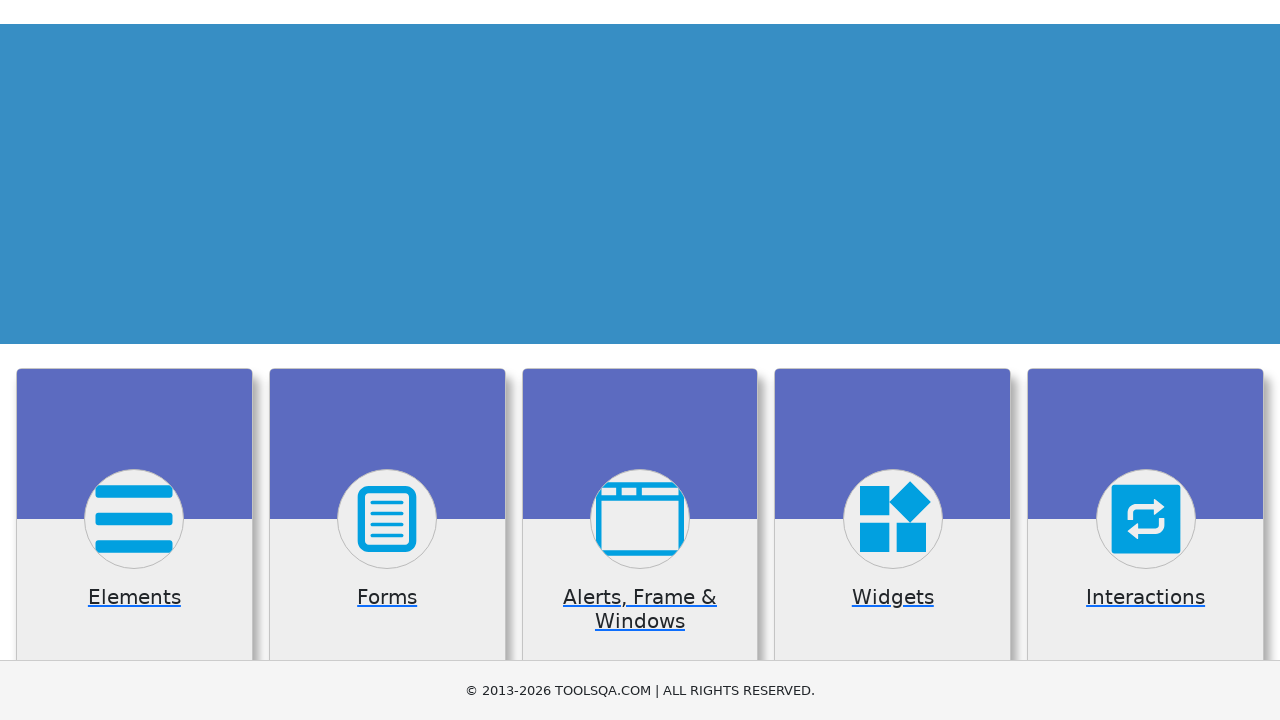

Navigated directly to https://demoqa.com/
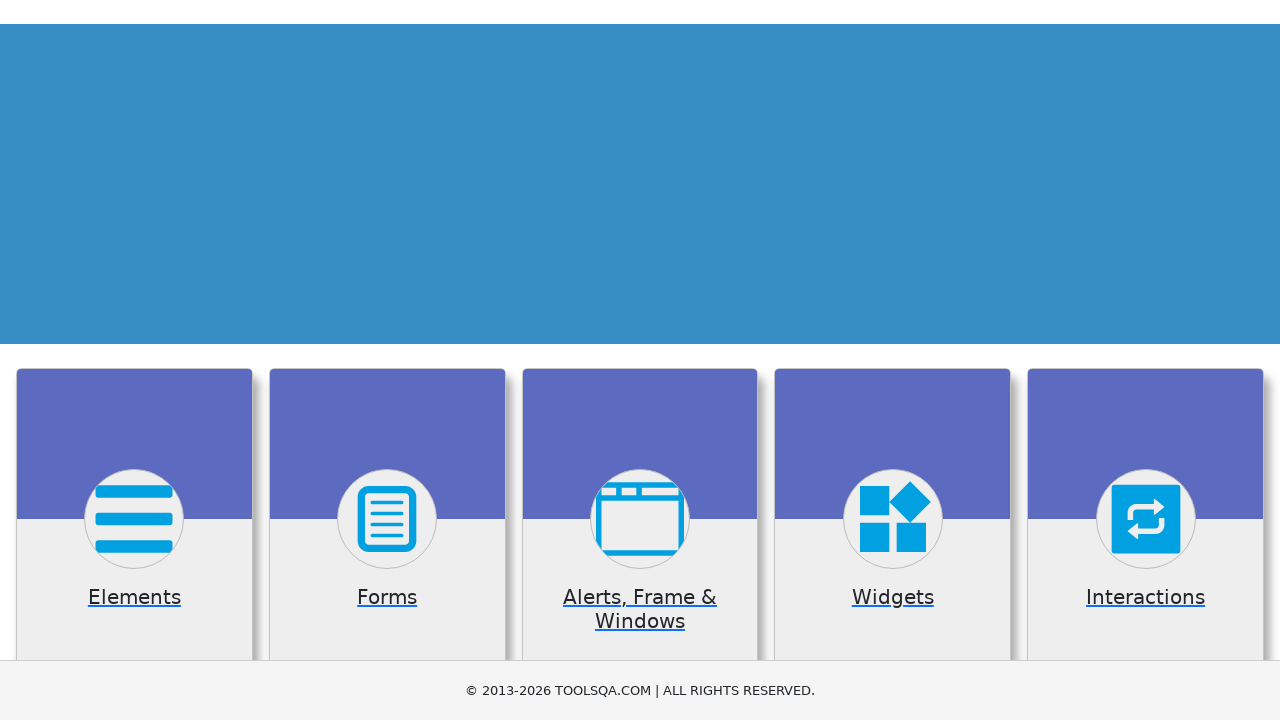

Refreshed the current page
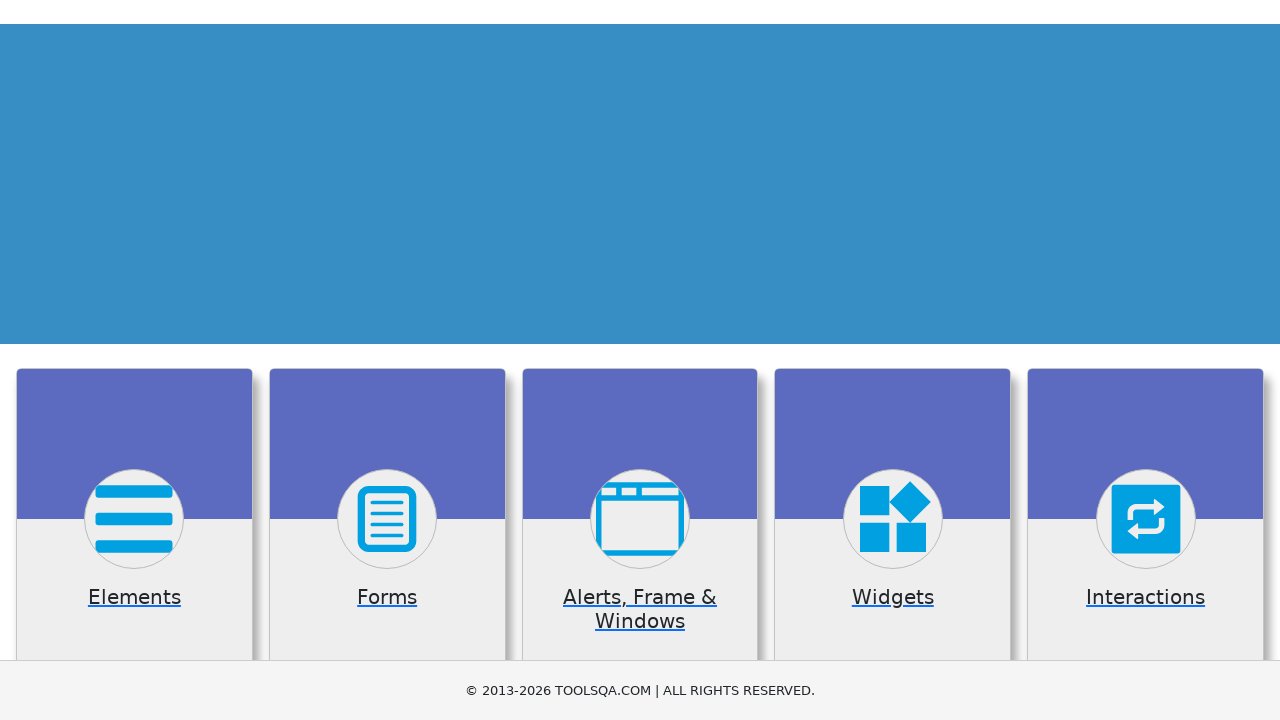

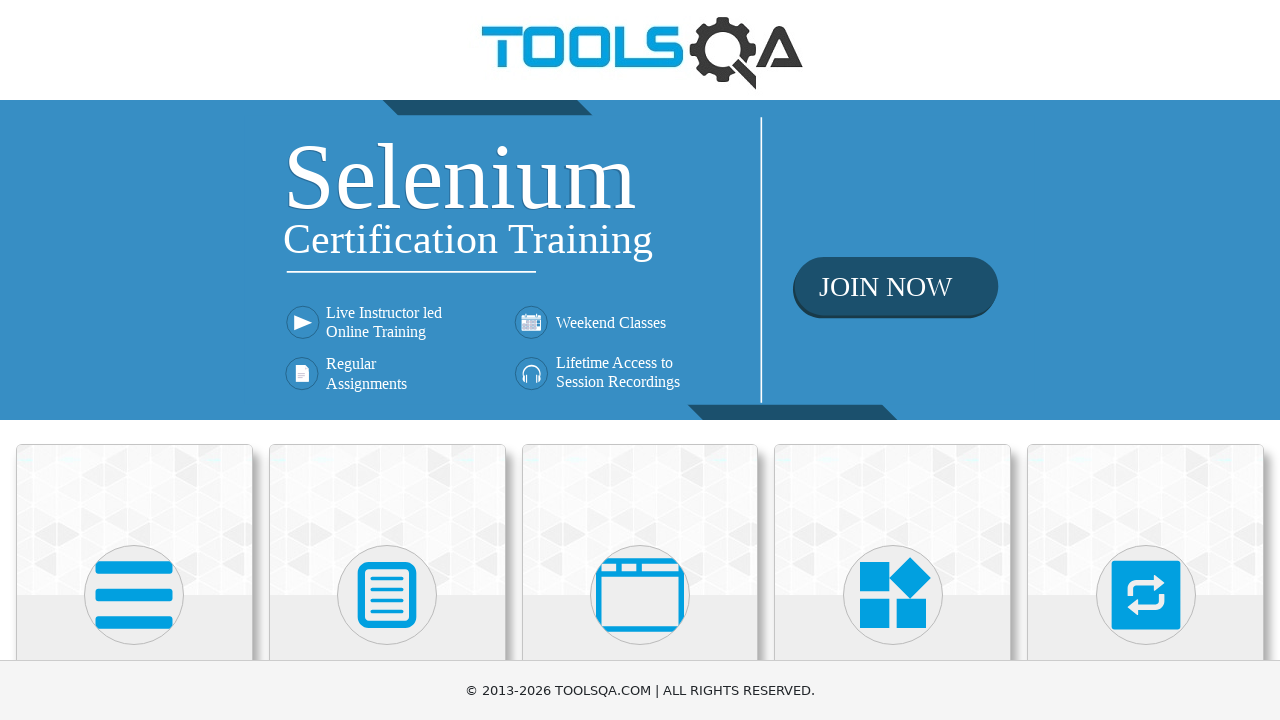